Tests multiple calculator operations (subtraction) and verifies the history list shows the correct number of performed actions

Starting URL: http://juliemr.github.io/protractor-demo/

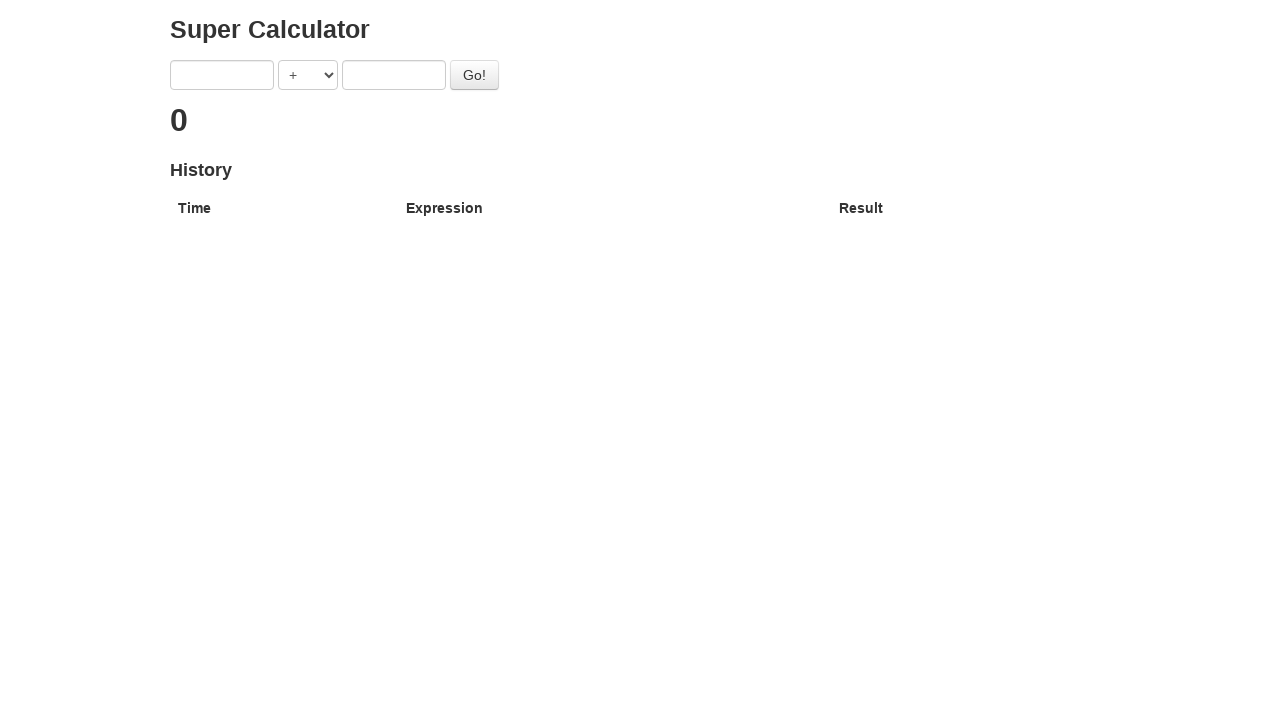

Selected SUBTRACTION operation from dropdown on [ng-model='operator']
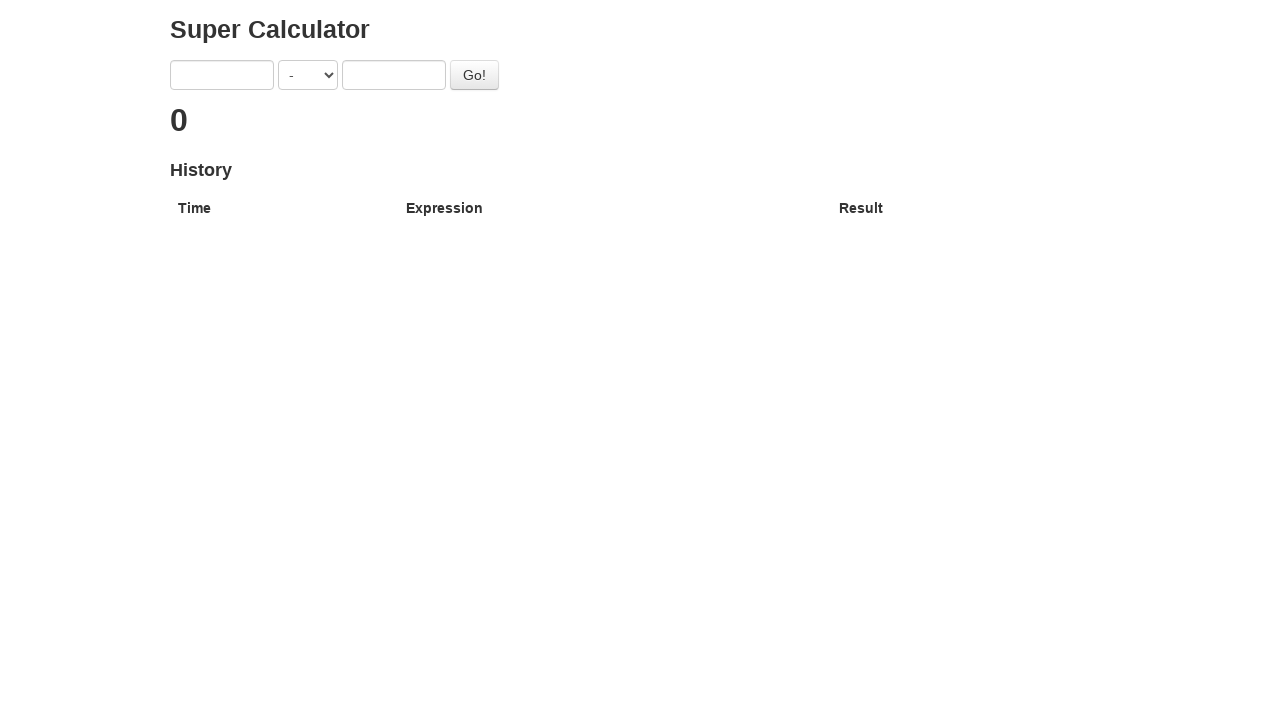

Entered first operand '2' for first calculation on [ng-model='first']
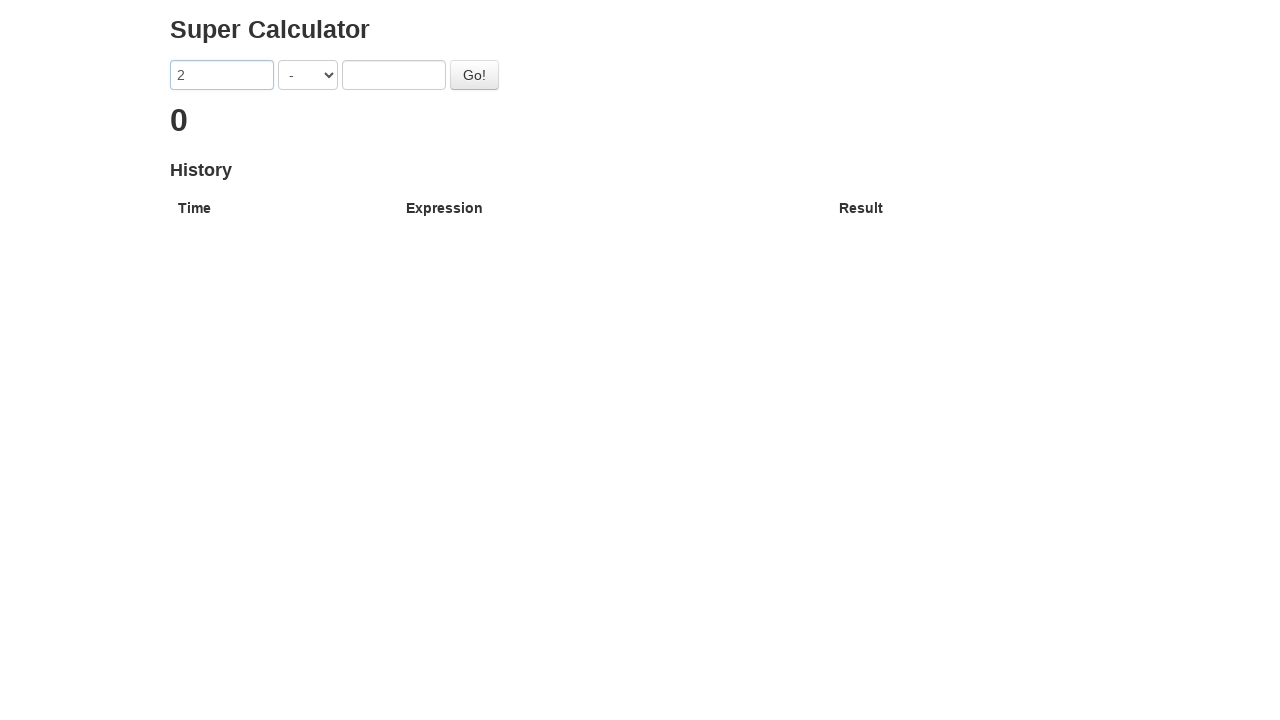

Entered second operand '1' for first calculation on [ng-model='second']
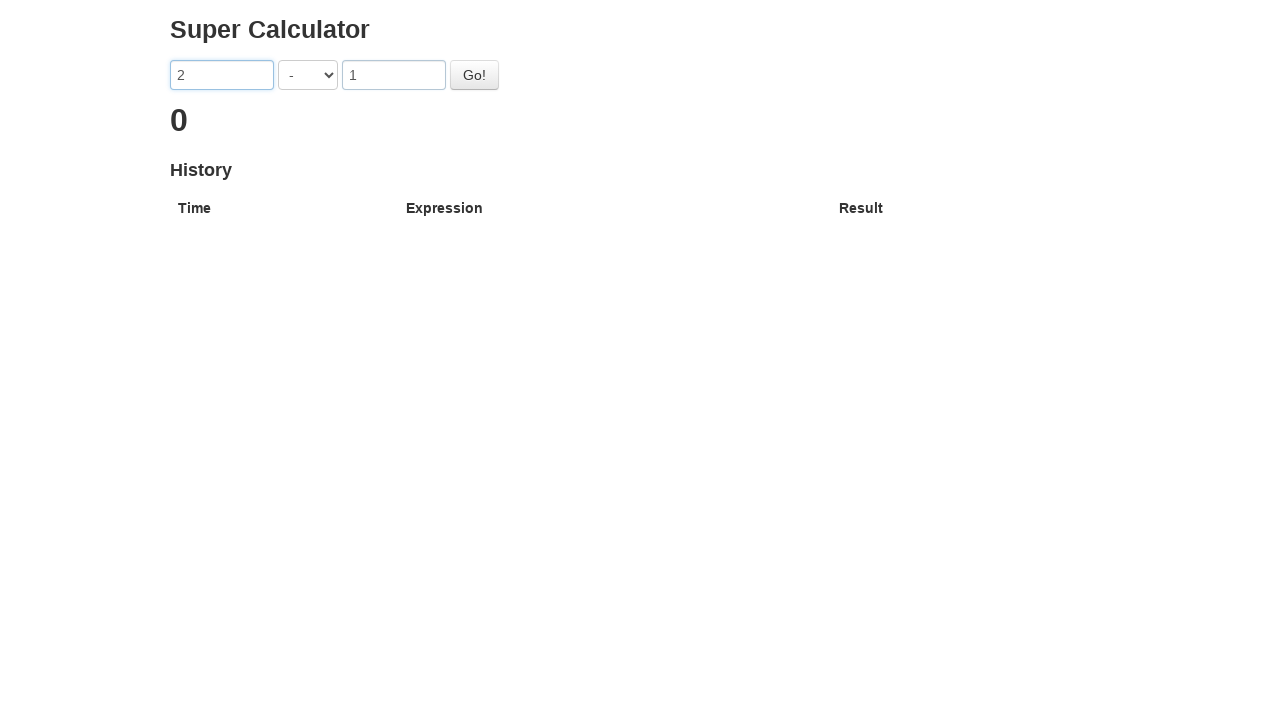

Clicked go button to execute first calculation (2 - 1) at (474, 75) on #gobutton
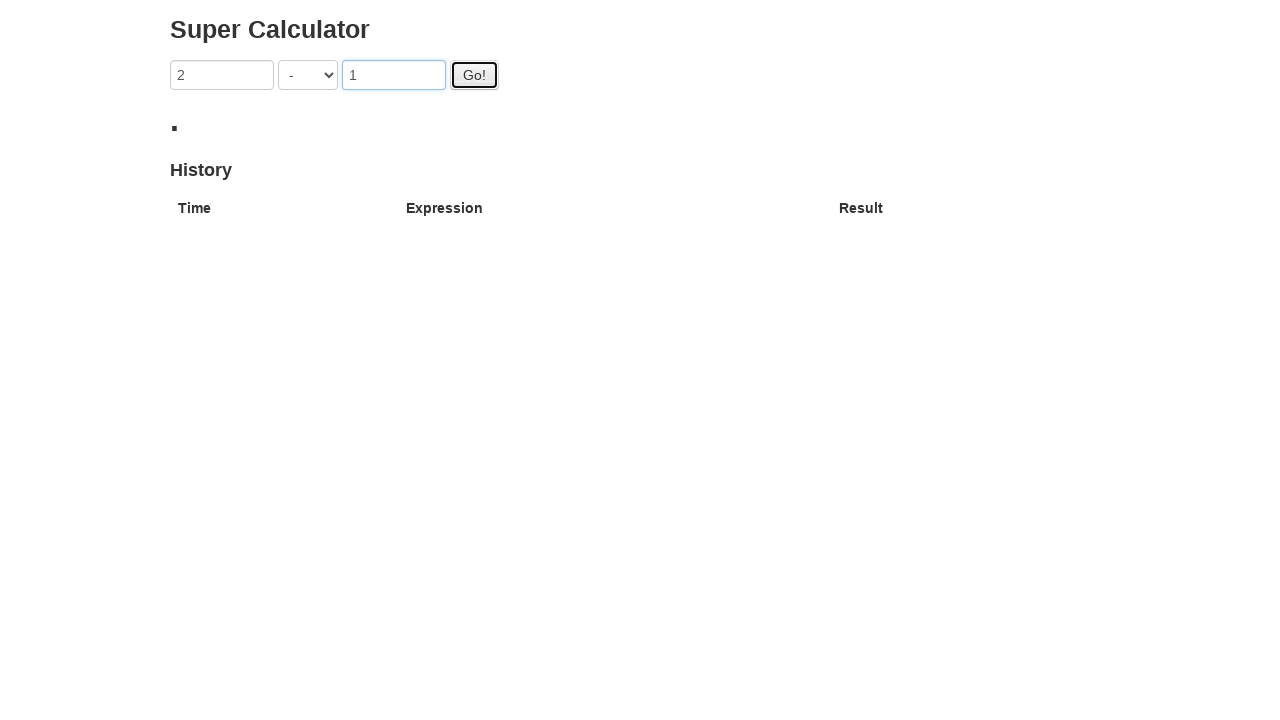

First calculation result (1) appeared in heading
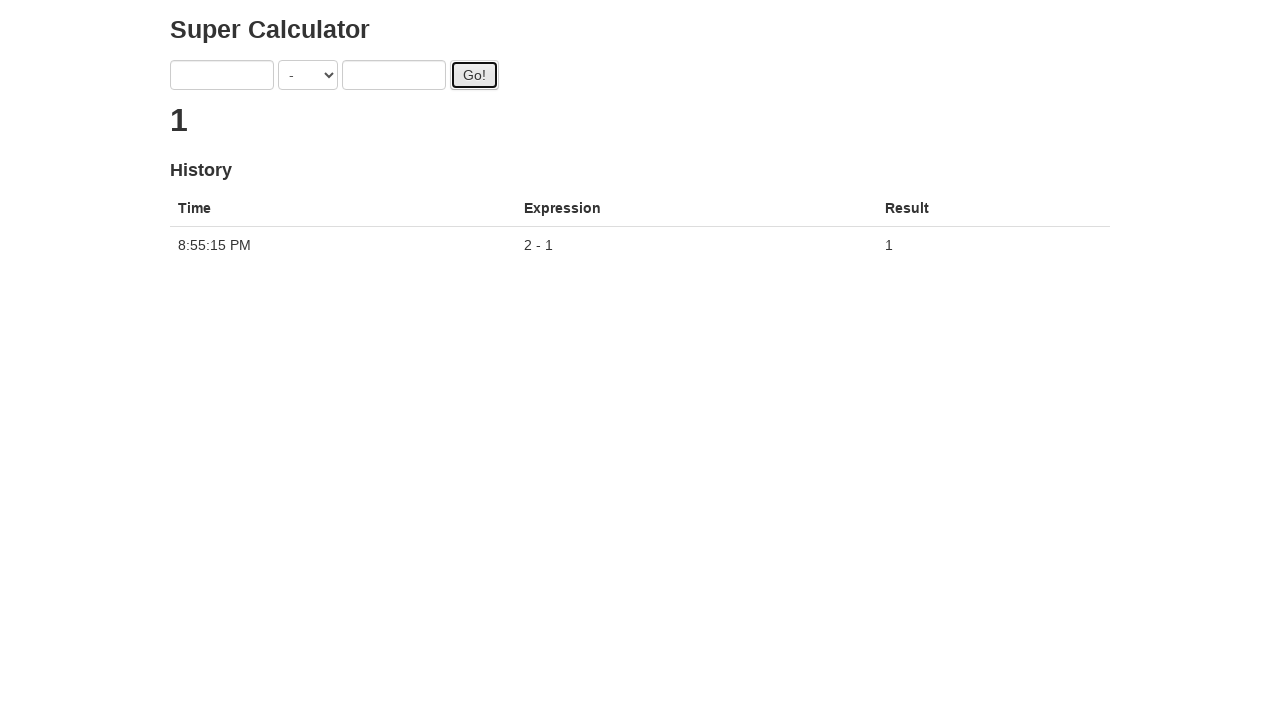

Entered first operand '3' for second calculation on [ng-model='first']
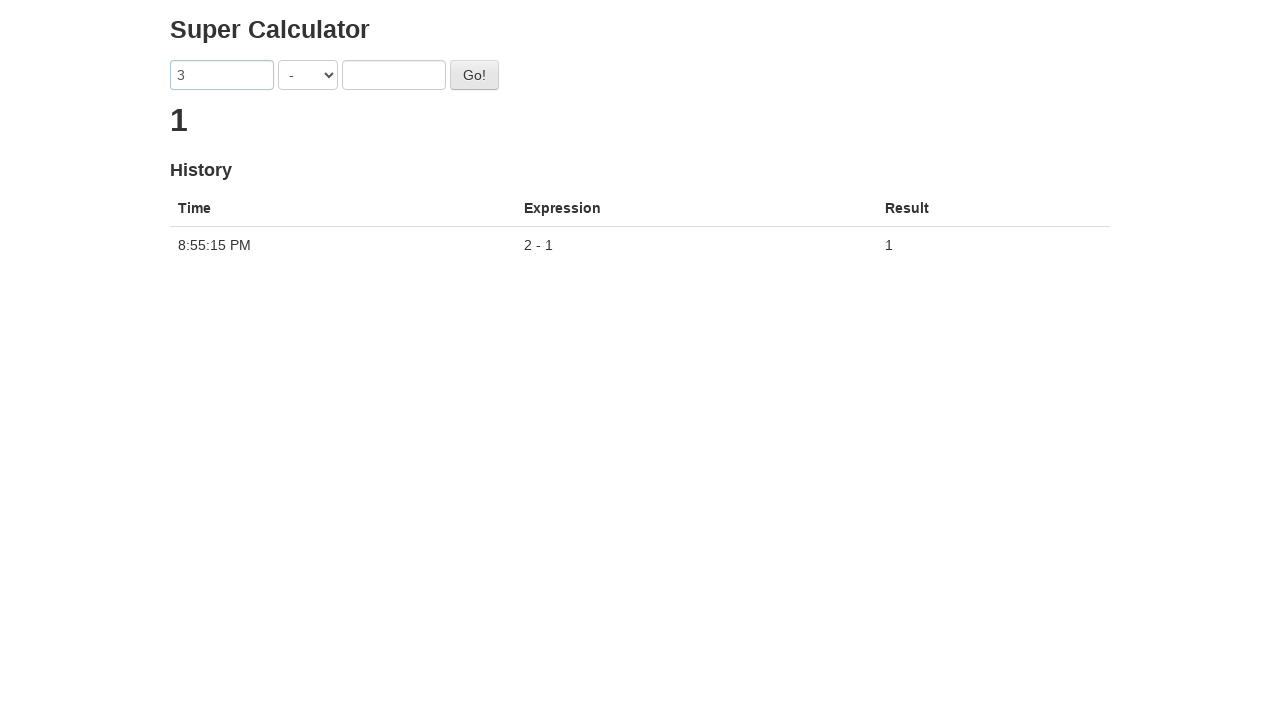

Entered second operand '1' for second calculation on [ng-model='second']
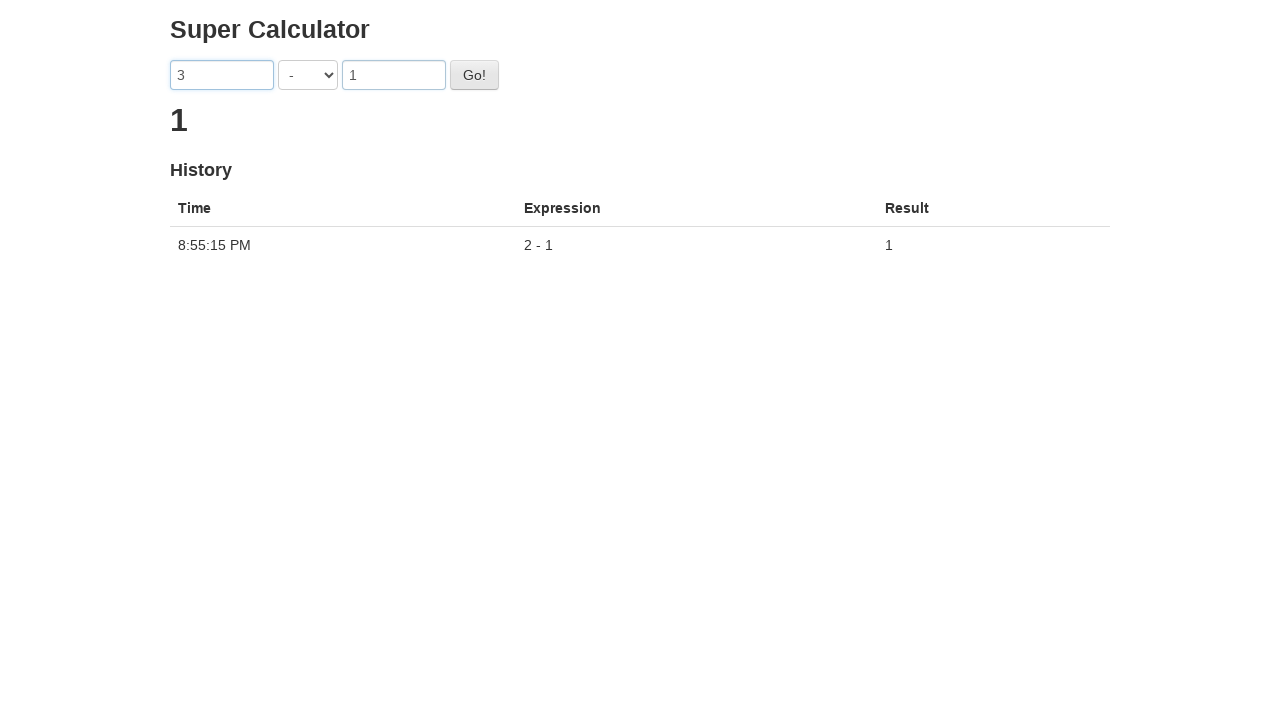

Confirmed SUBTRACTION operator for second calculation on [ng-model='operator']
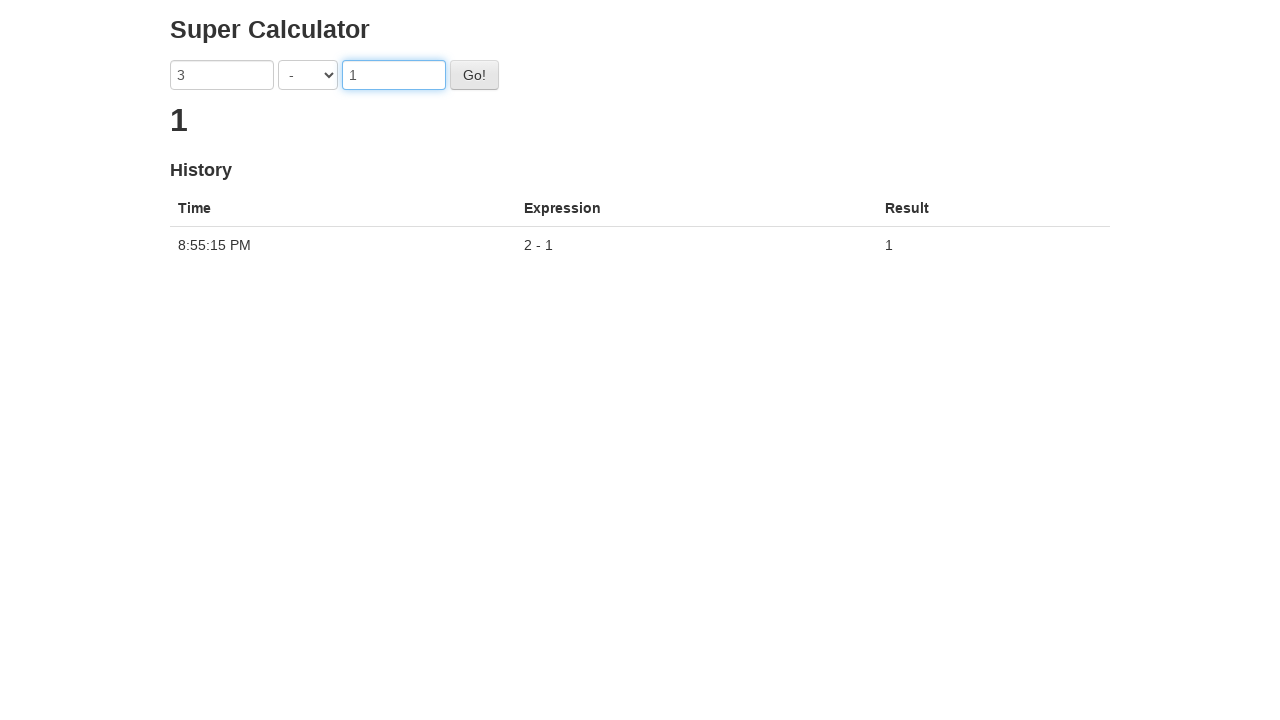

Clicked go button to execute second calculation (3 - 1) at (474, 75) on #gobutton
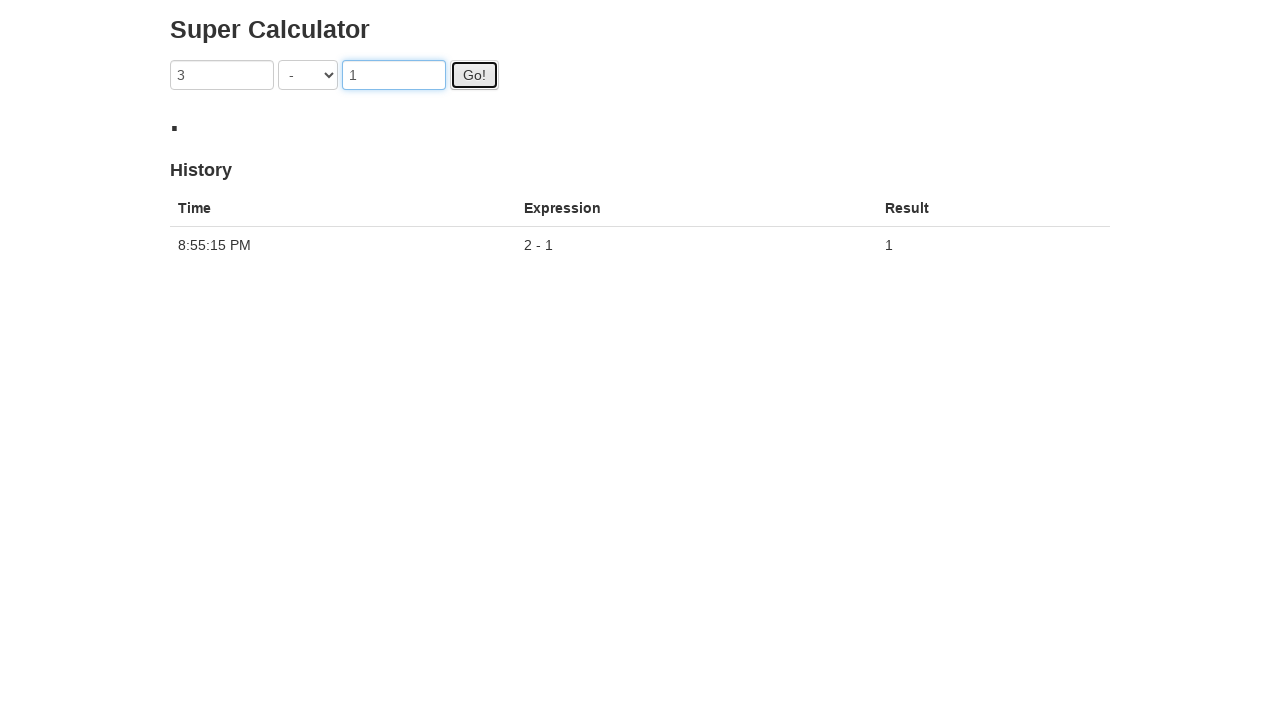

Second calculation result (2) appeared in heading
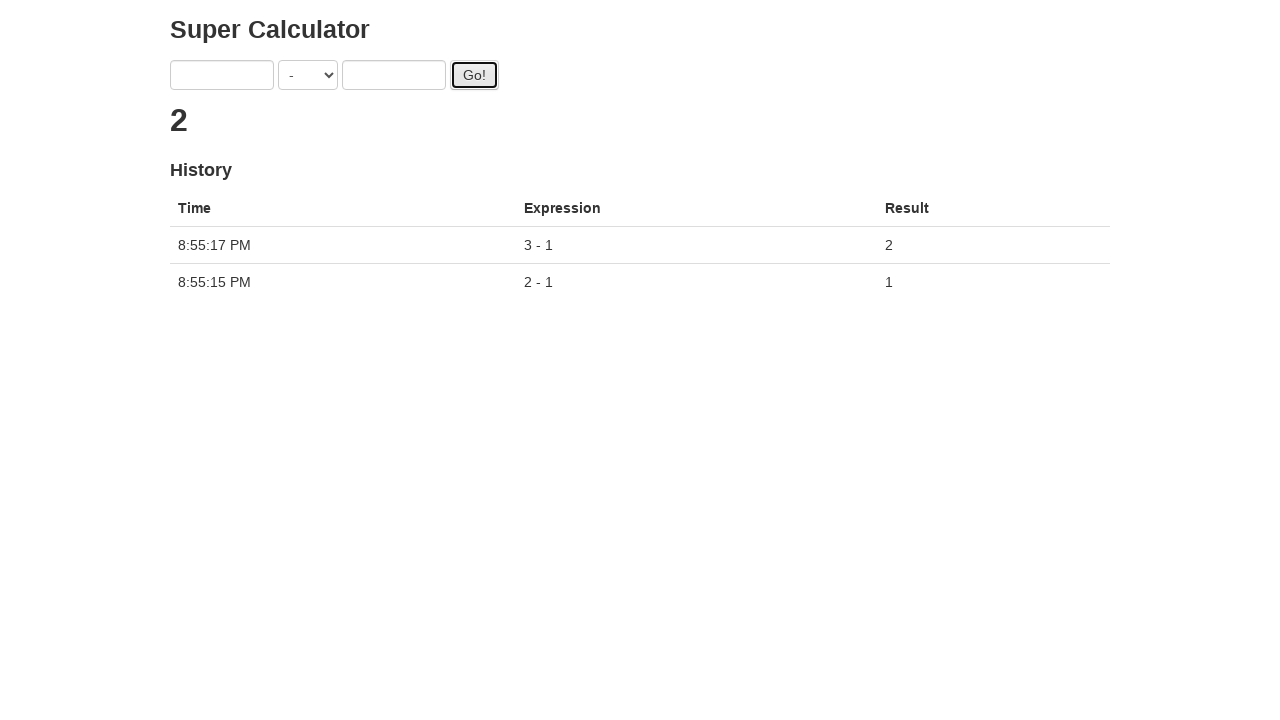

Located history list element containing all performed calculations
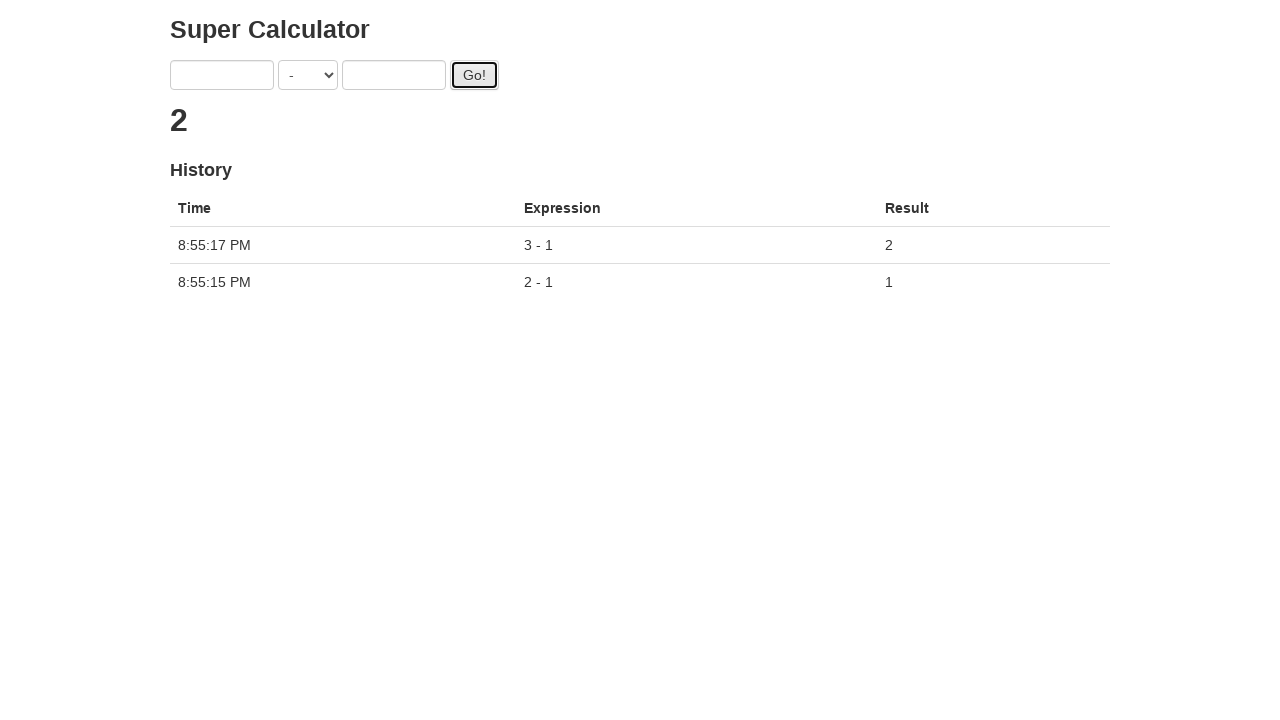

Verified that history list contains exactly 2 results
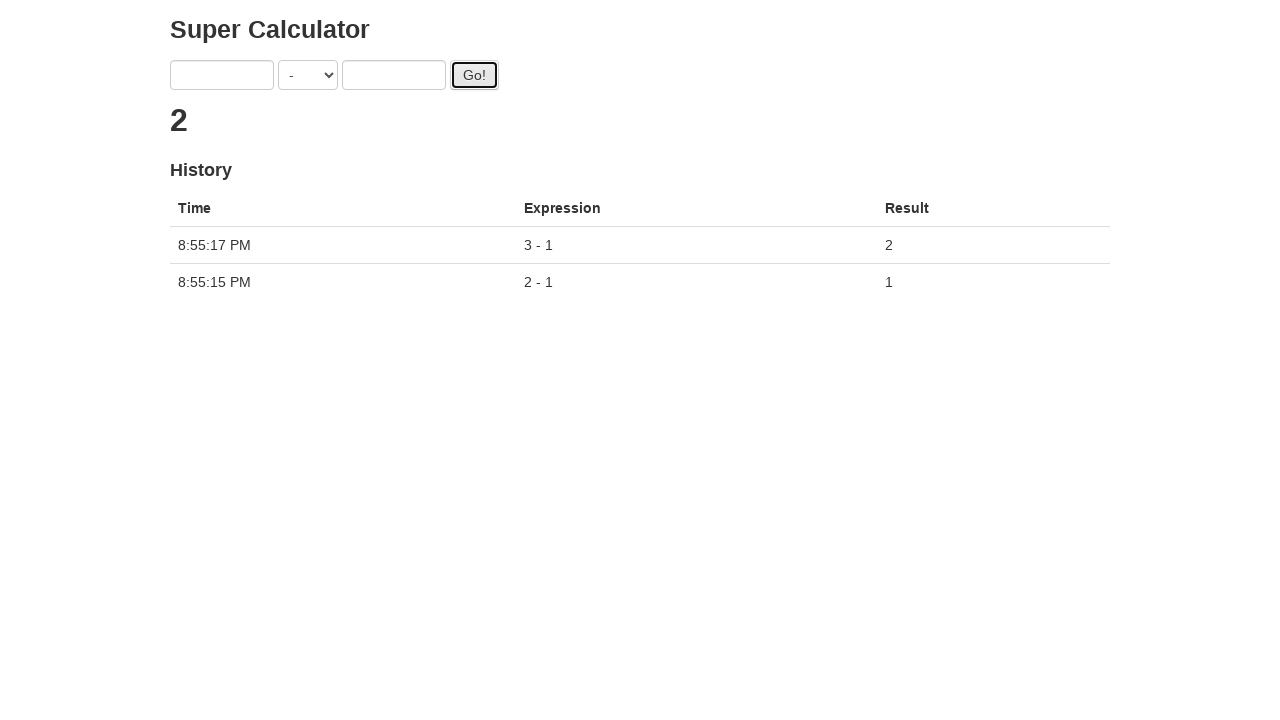

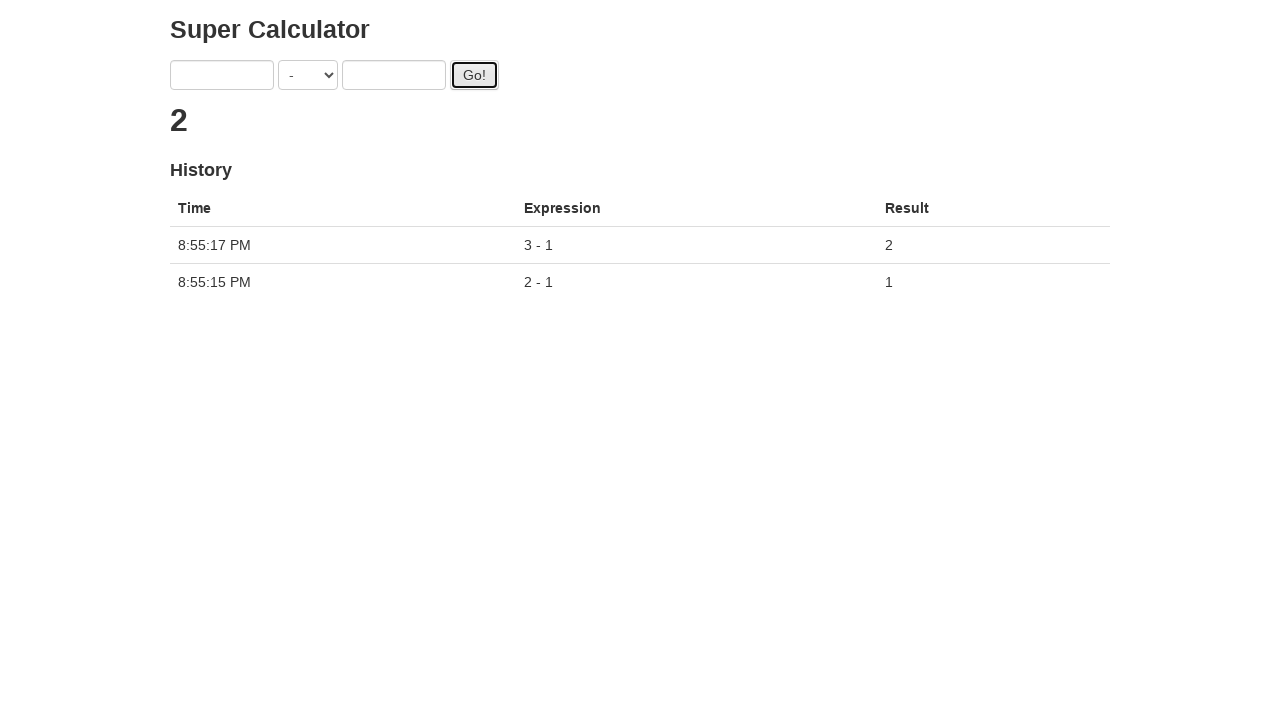